Tests the onboarding screen flow by clicking through all 6 "Next" buttons in the onboarding carousel and verifies navigation ends at the login page

Starting URL: https://traxionpay-app.web.app/#/login

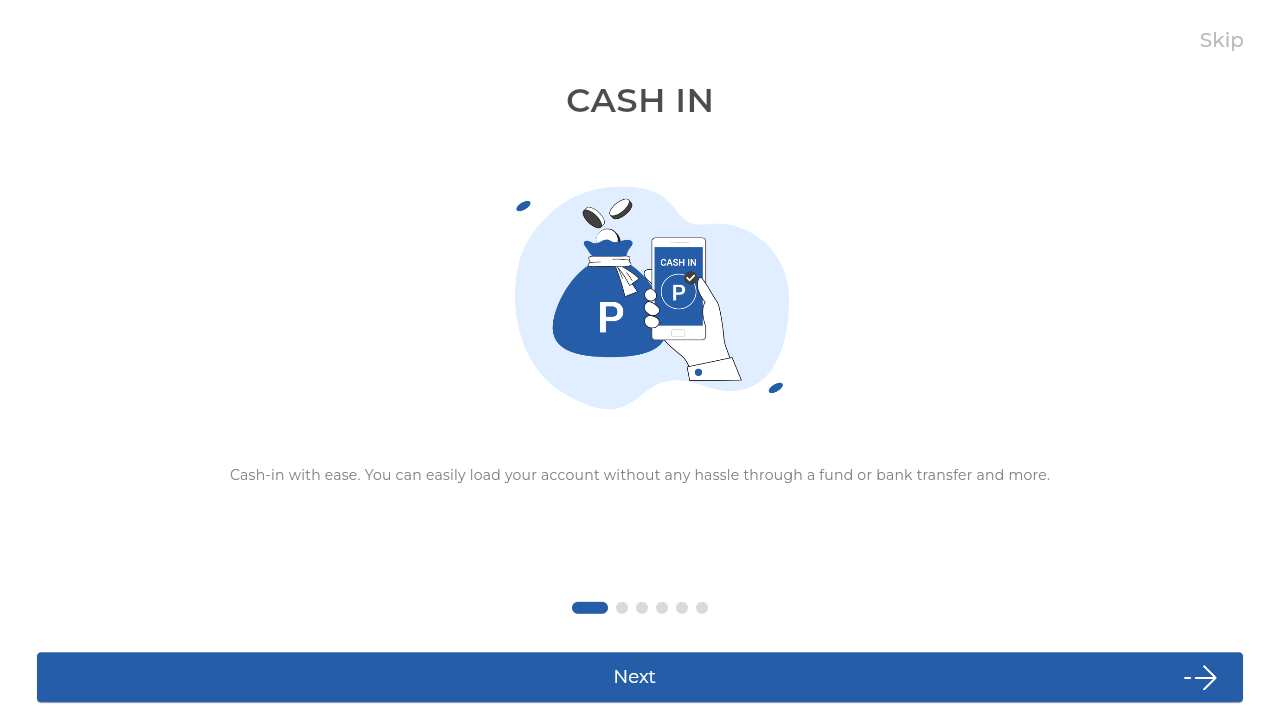

Waited for redirect to onboarding page
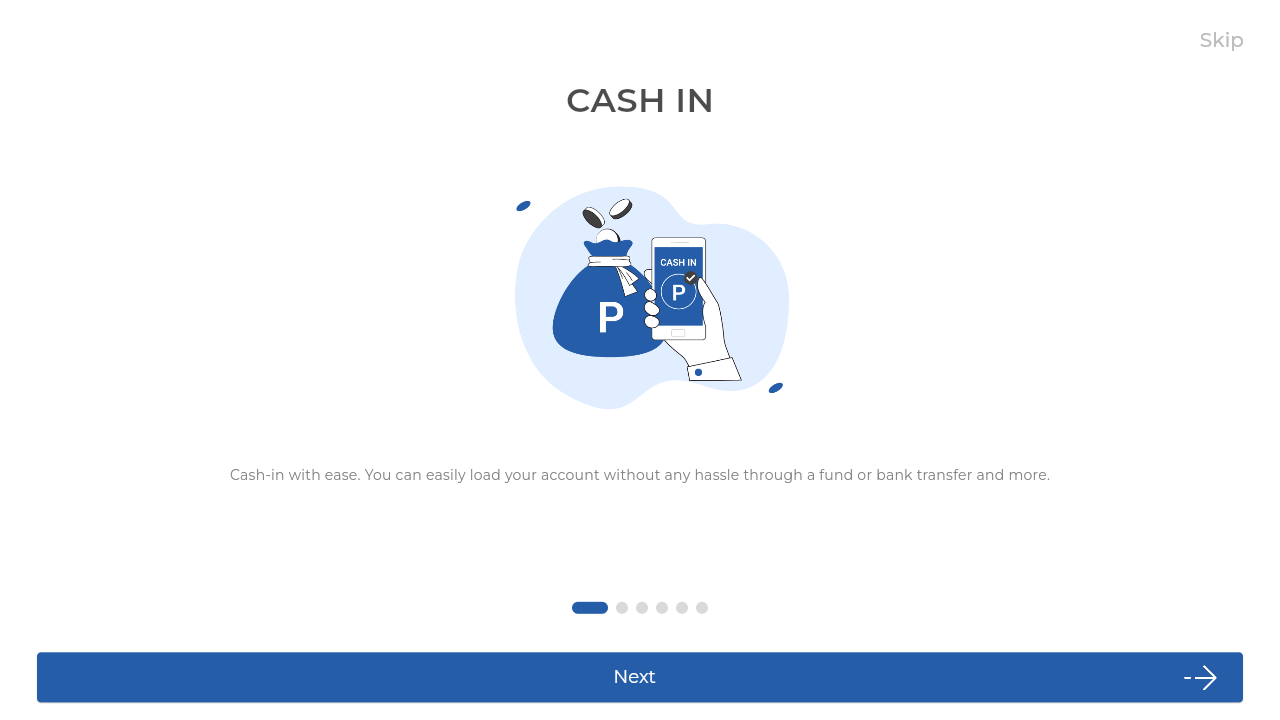

Onboarding content is visible
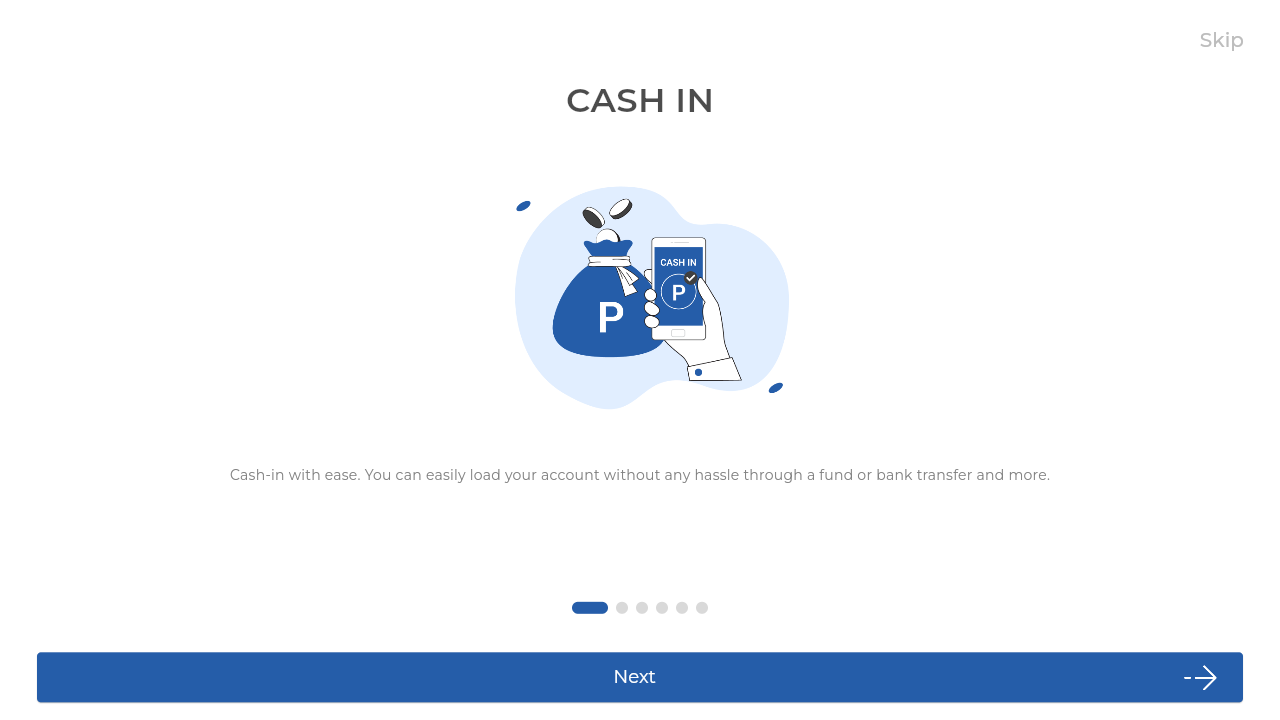

Clicked Next button 1 of 6 in onboarding carousel at (640, 677) on internal:role=button[name="Next"i]
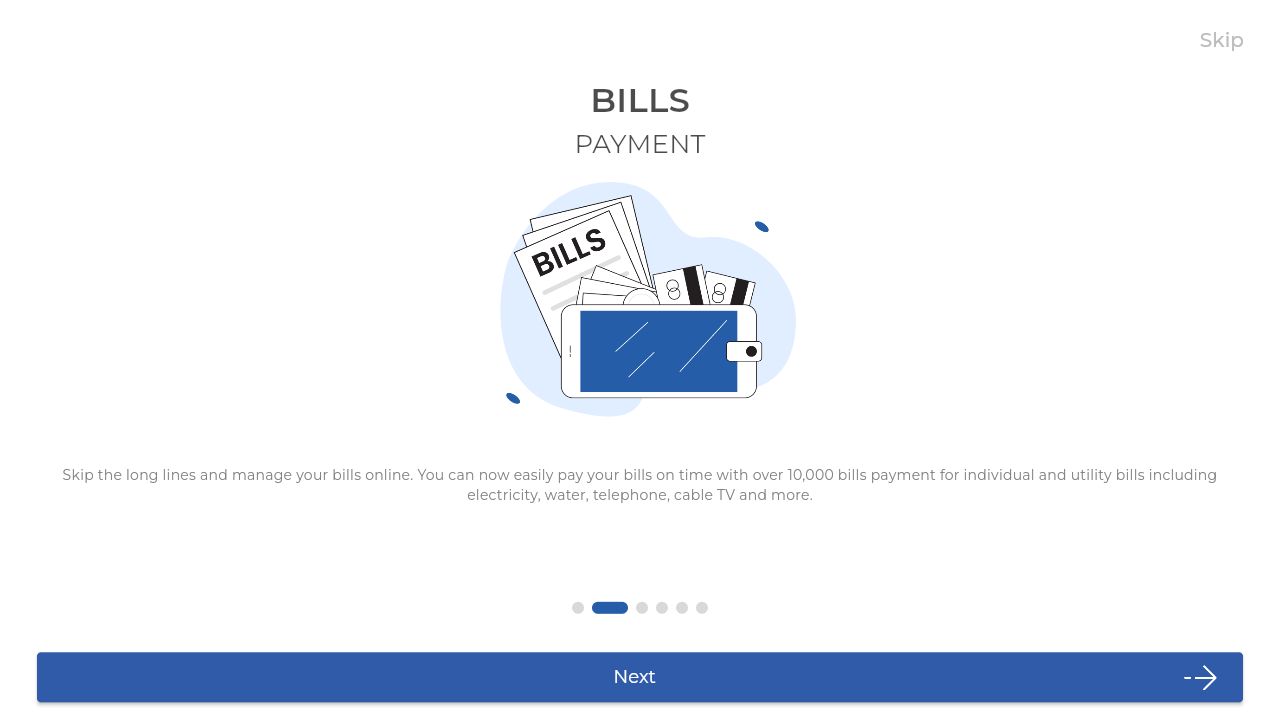

Waited 1 second after clicking Next button 1
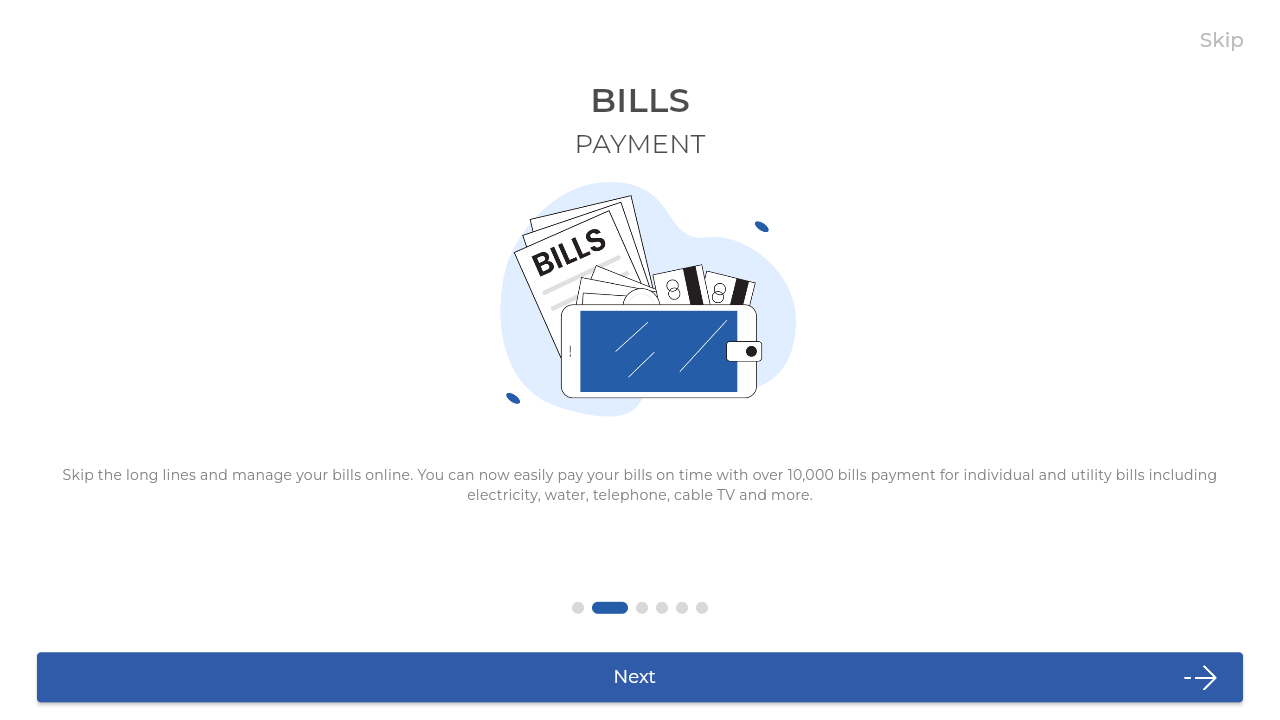

Clicked Next button 2 of 6 in onboarding carousel at (640, 677) on internal:role=button[name="Next"i]
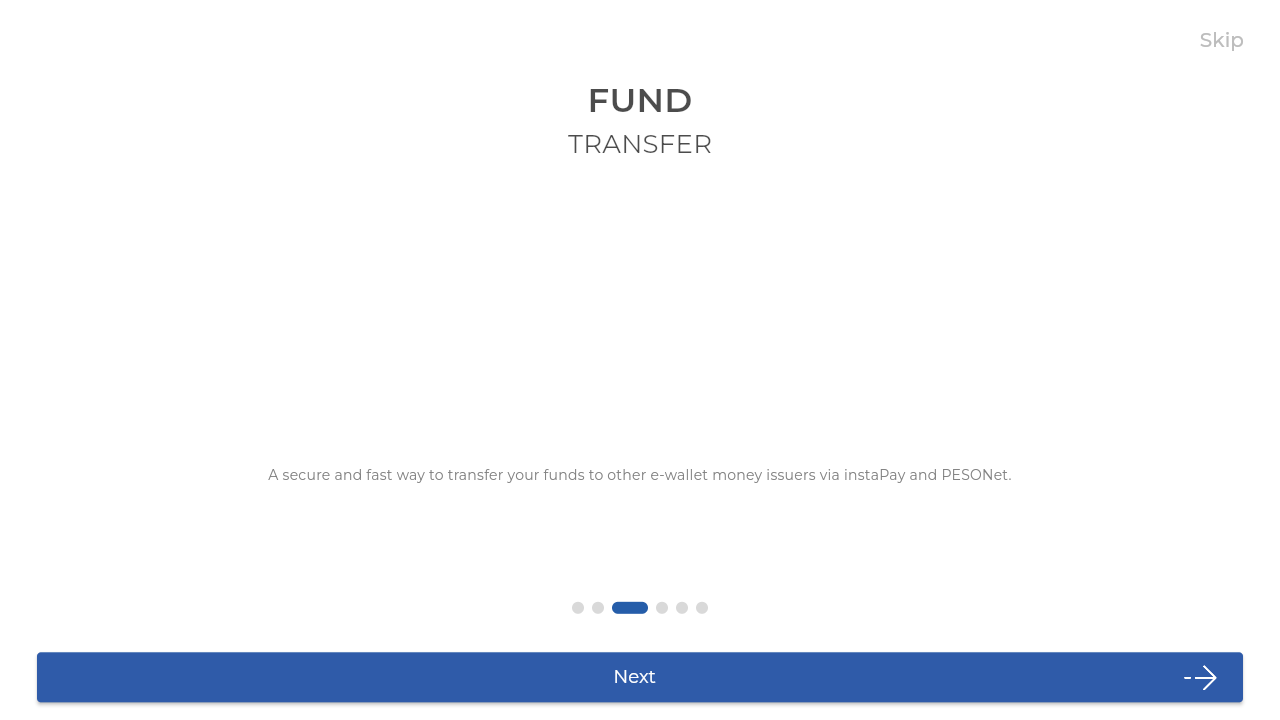

Waited 1 second after clicking Next button 2
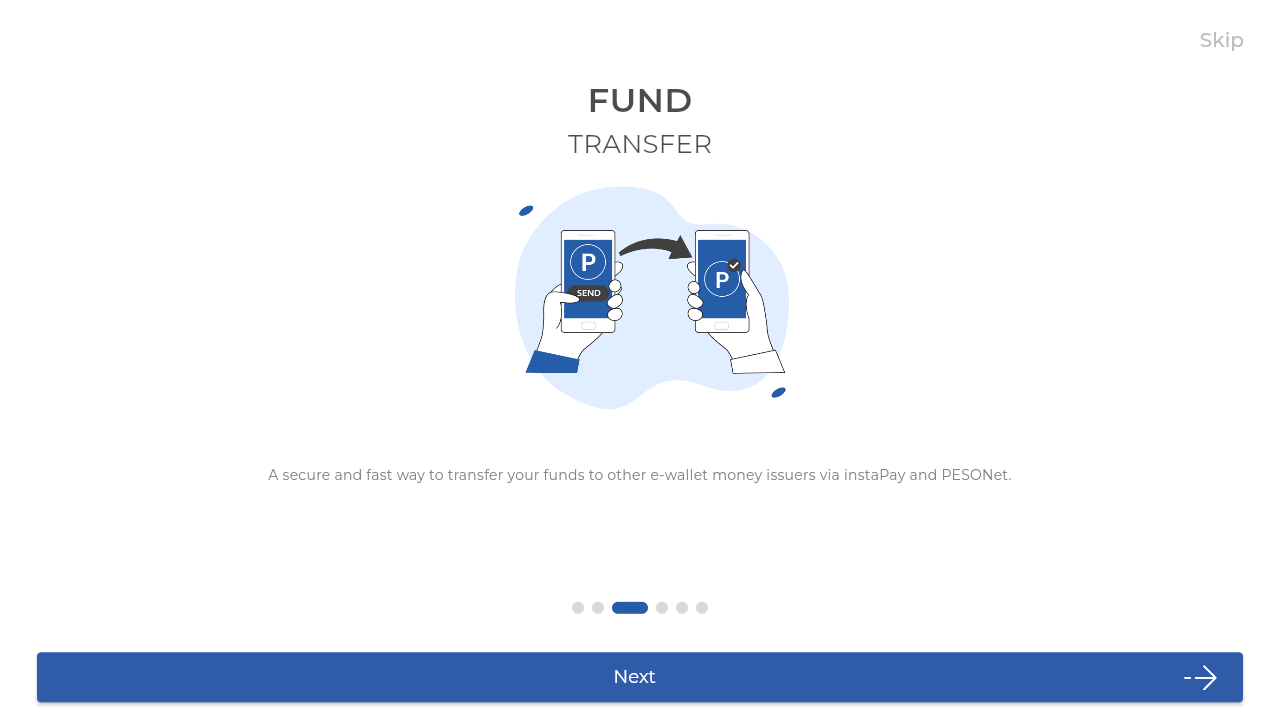

Clicked Next button 3 of 6 in onboarding carousel at (640, 677) on internal:role=button[name="Next"i]
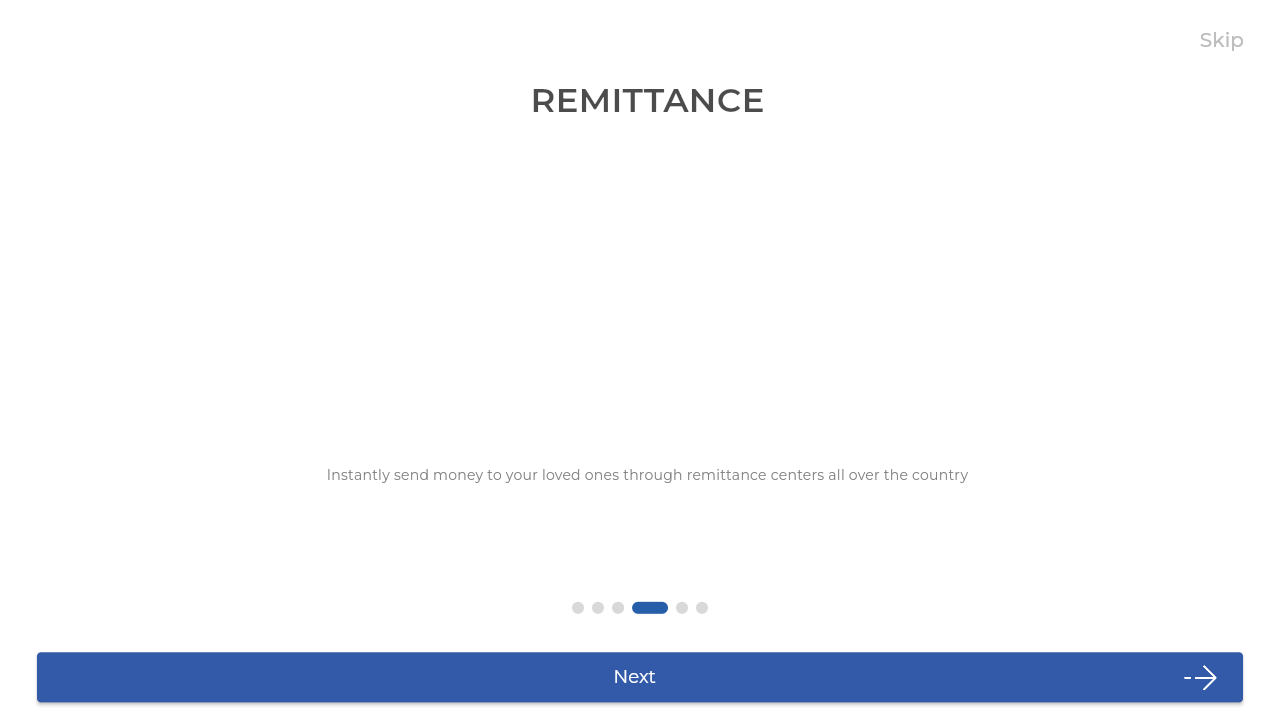

Waited 1 second after clicking Next button 3
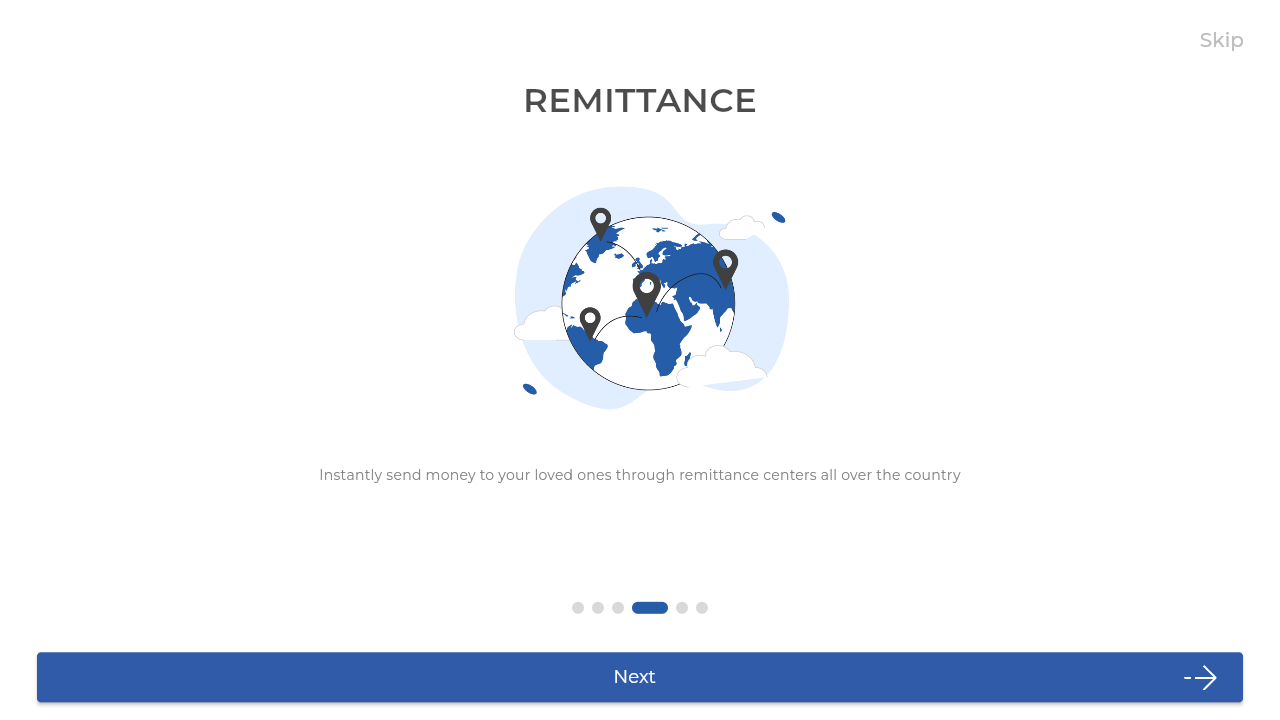

Clicked Next button 4 of 6 in onboarding carousel at (640, 677) on internal:role=button[name="Next"i]
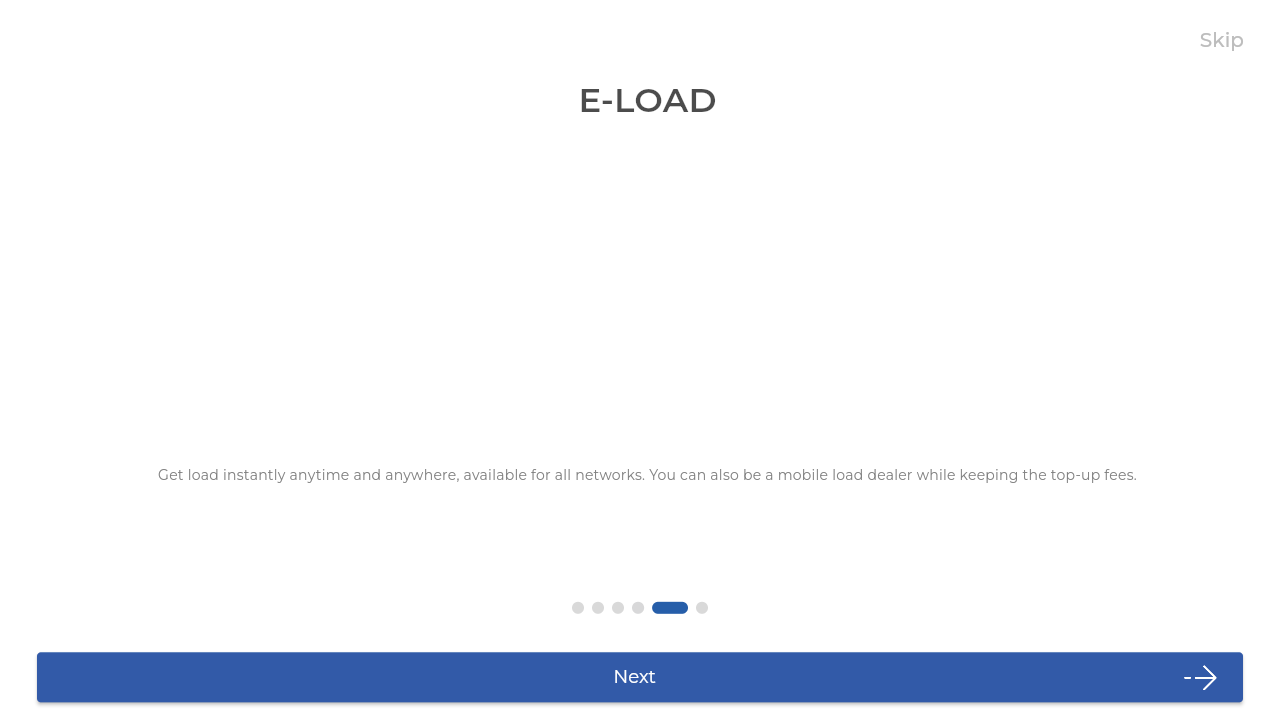

Waited 1 second after clicking Next button 4
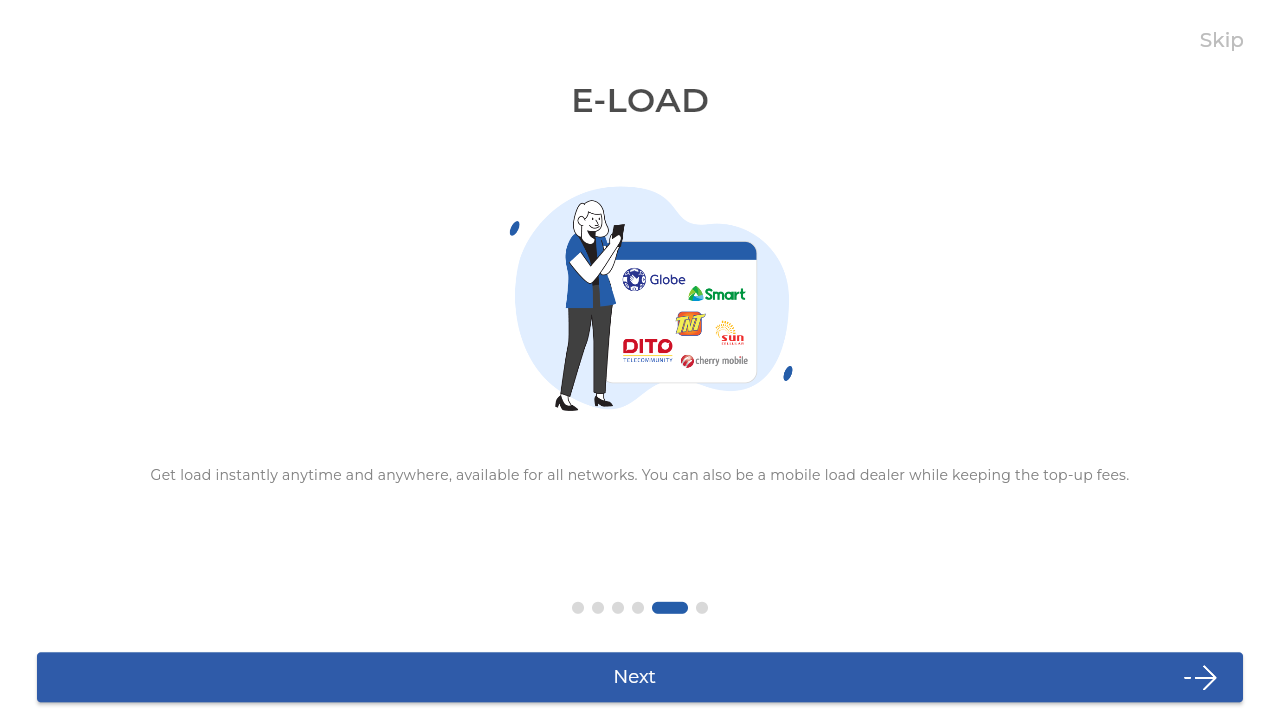

Clicked Next button 5 of 6 in onboarding carousel at (640, 677) on internal:role=button[name="Next"i]
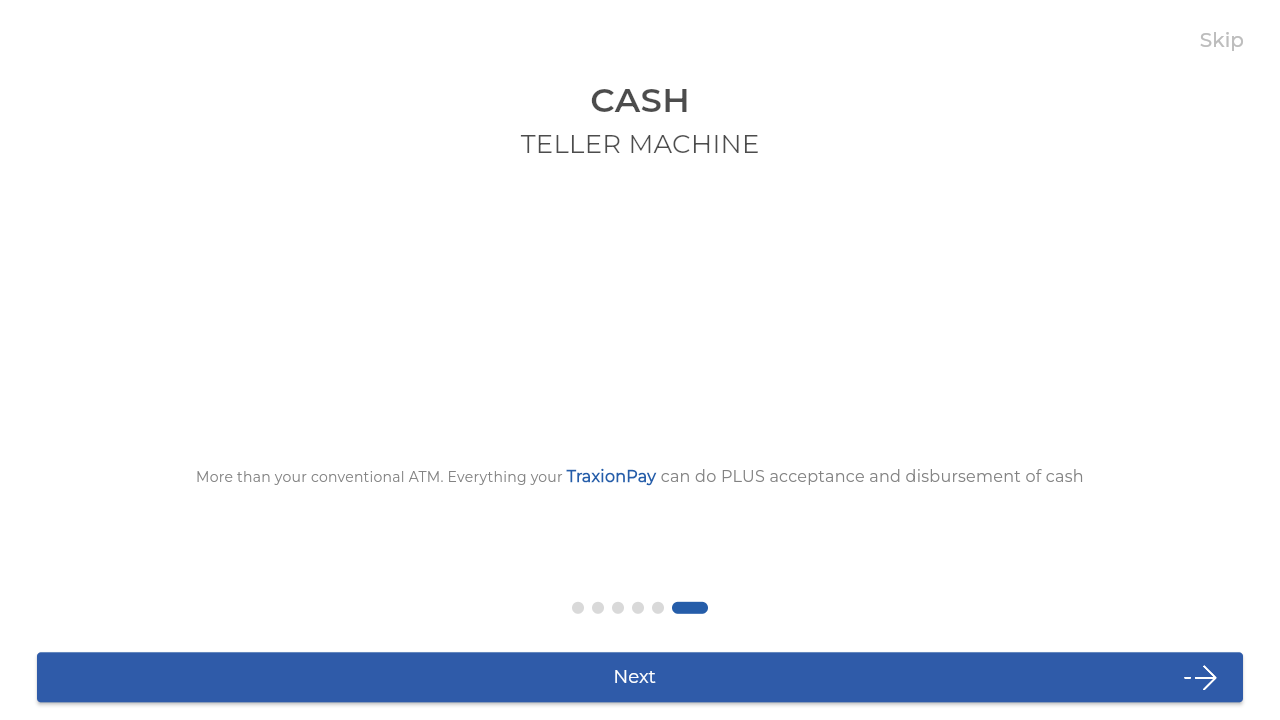

Waited 1 second after clicking Next button 5
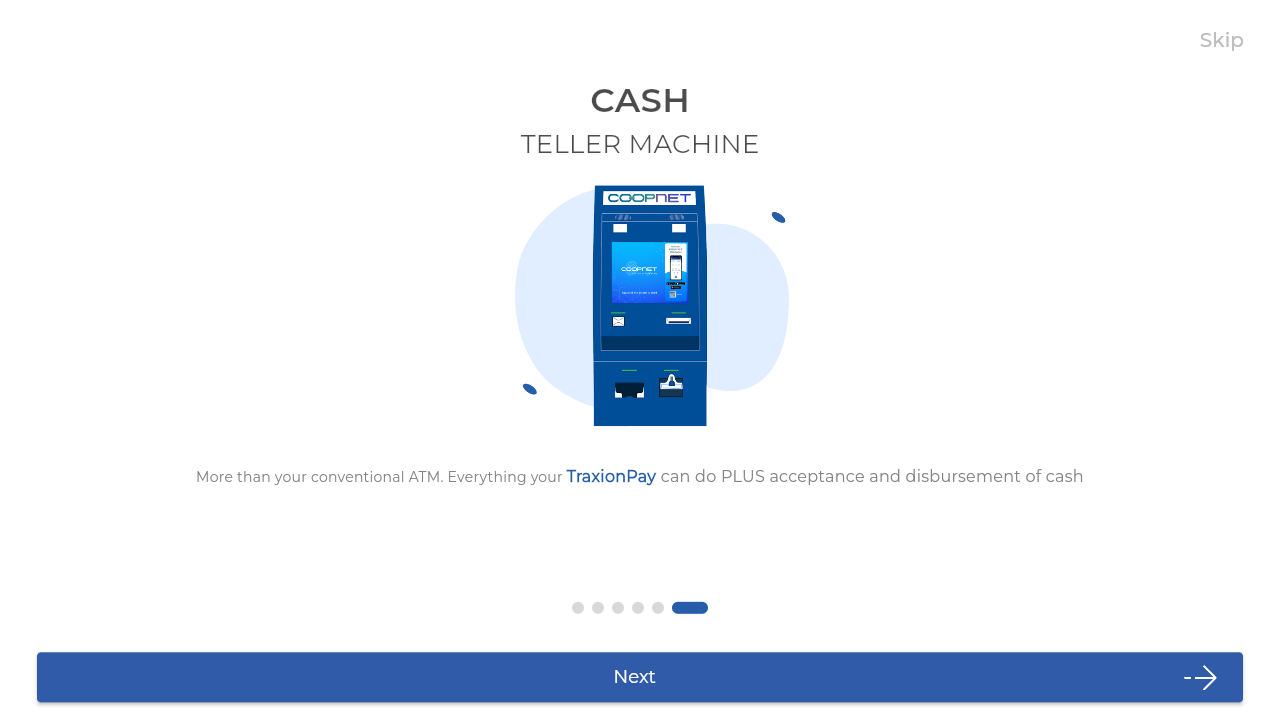

Clicked Next button 6 of 6 in onboarding carousel at (640, 677) on internal:role=button[name="Next"i]
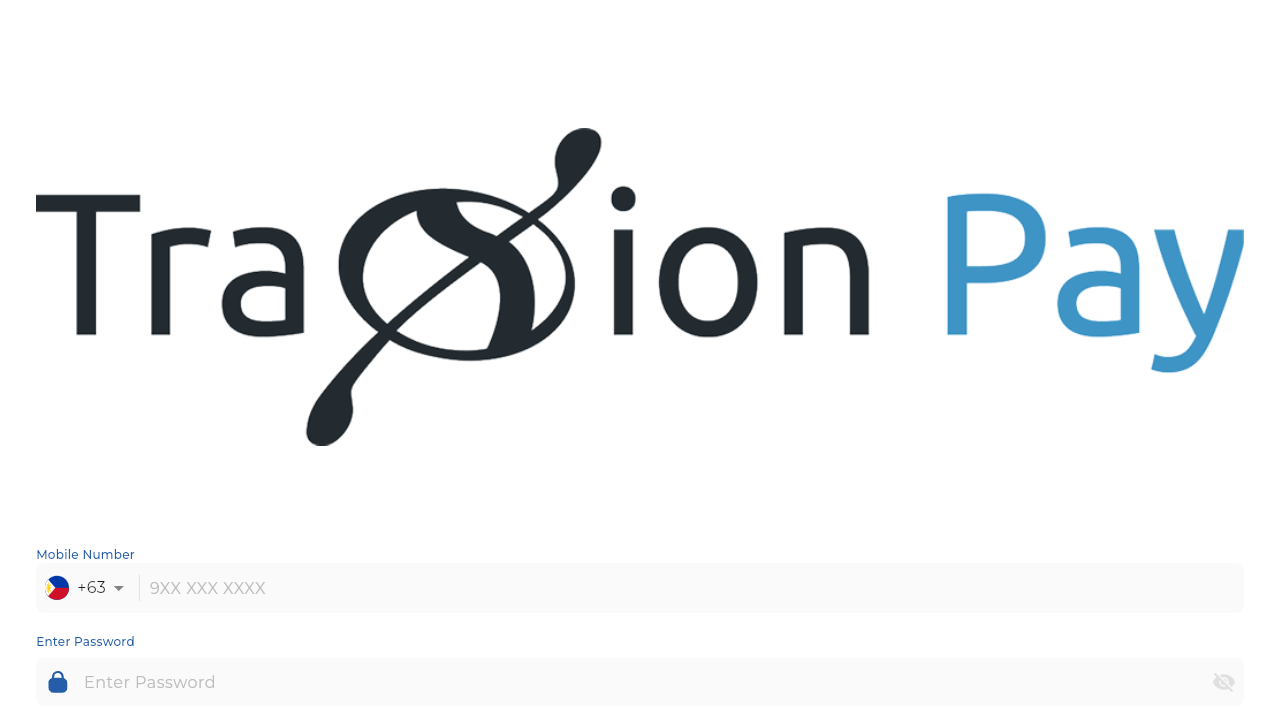

Waited 1 second after clicking Next button 6
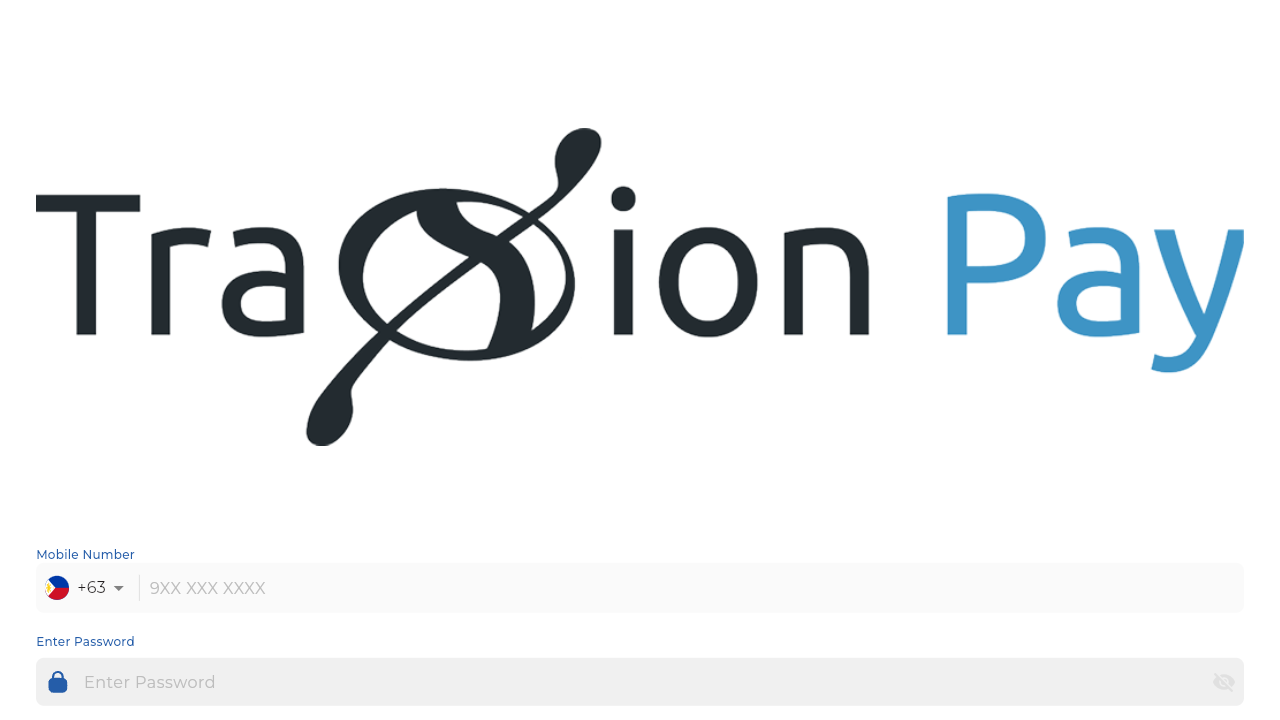

Verified navigation completed and returned to login page
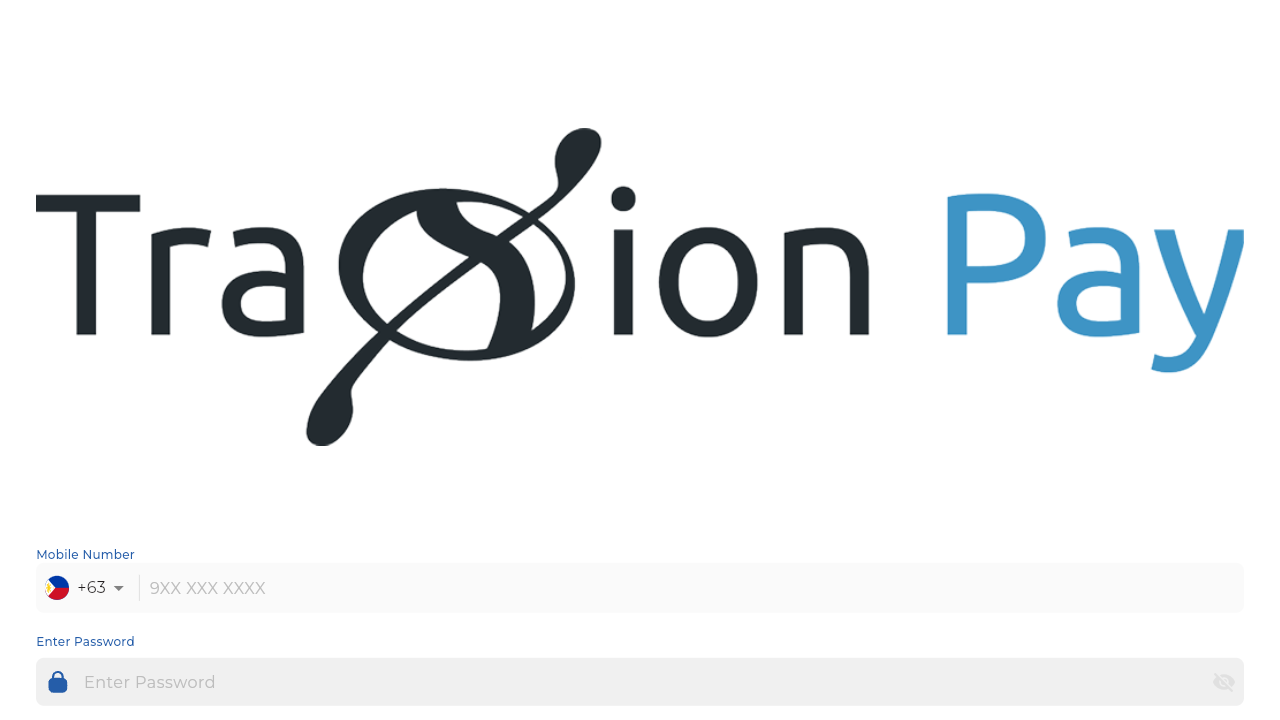

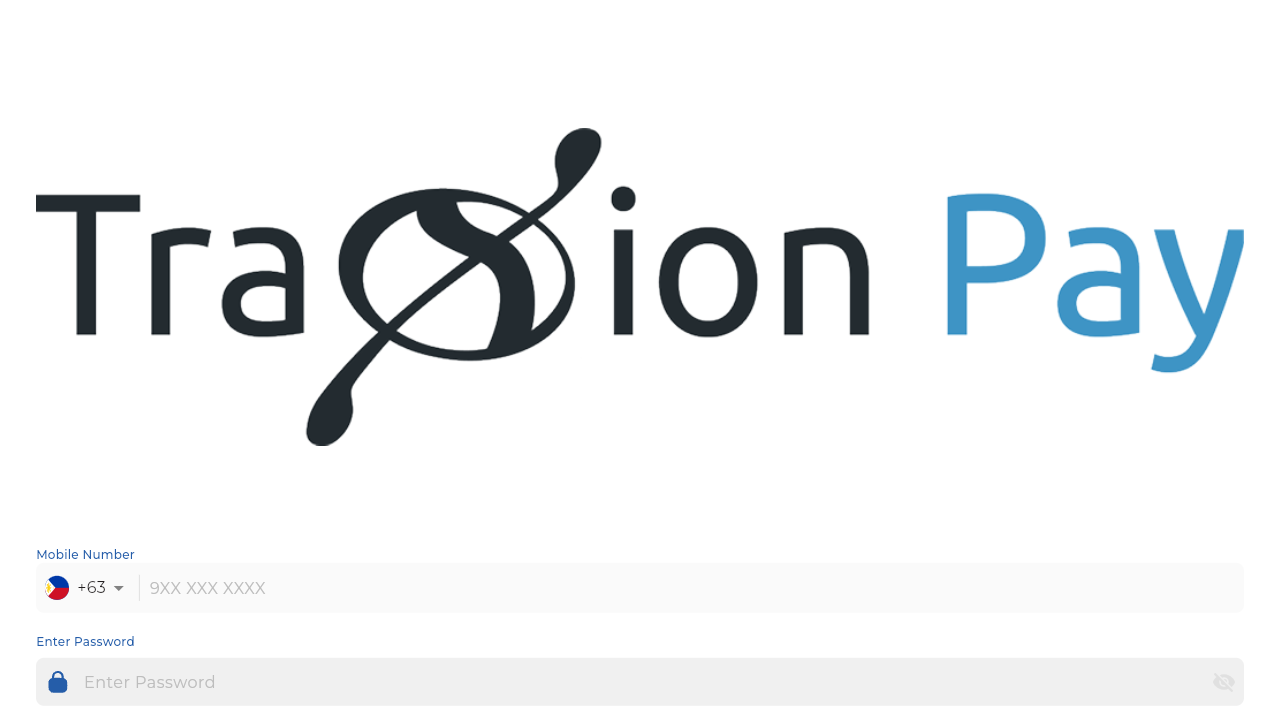